Tests checkbox functionality by clicking three checkbox options (Option 2, Option 1, and Option 3) on an automation practice page.

Starting URL: https://rahulshettyacademy.com/AutomationPractice/

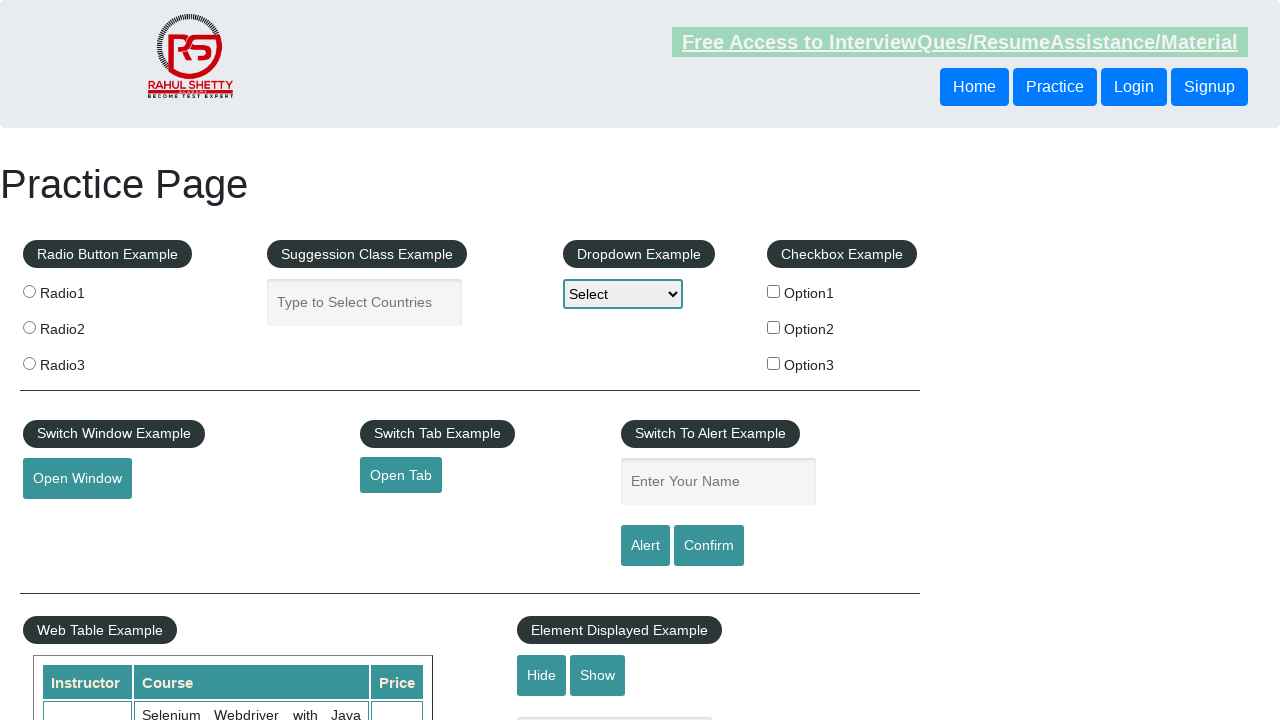

Clicked checkbox Option 2 at (774, 327) on #checkBoxOption2
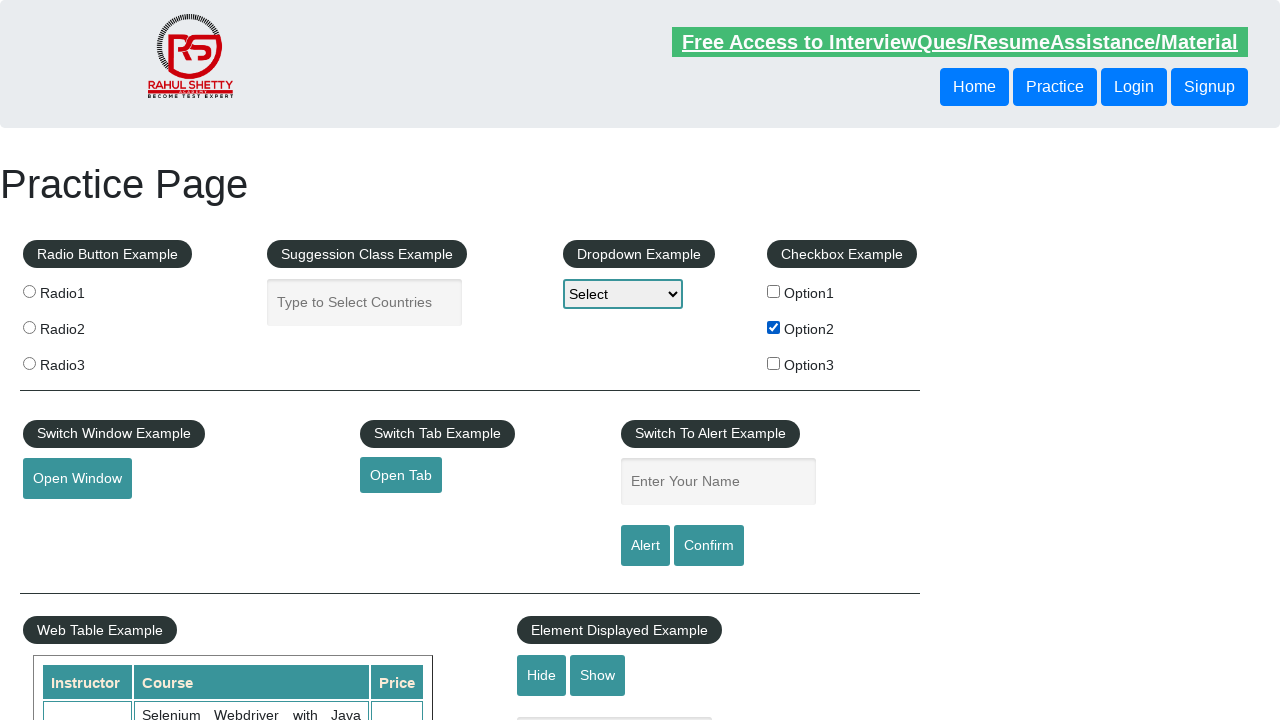

Clicked checkbox Option 1 at (774, 291) on #checkBoxOption1
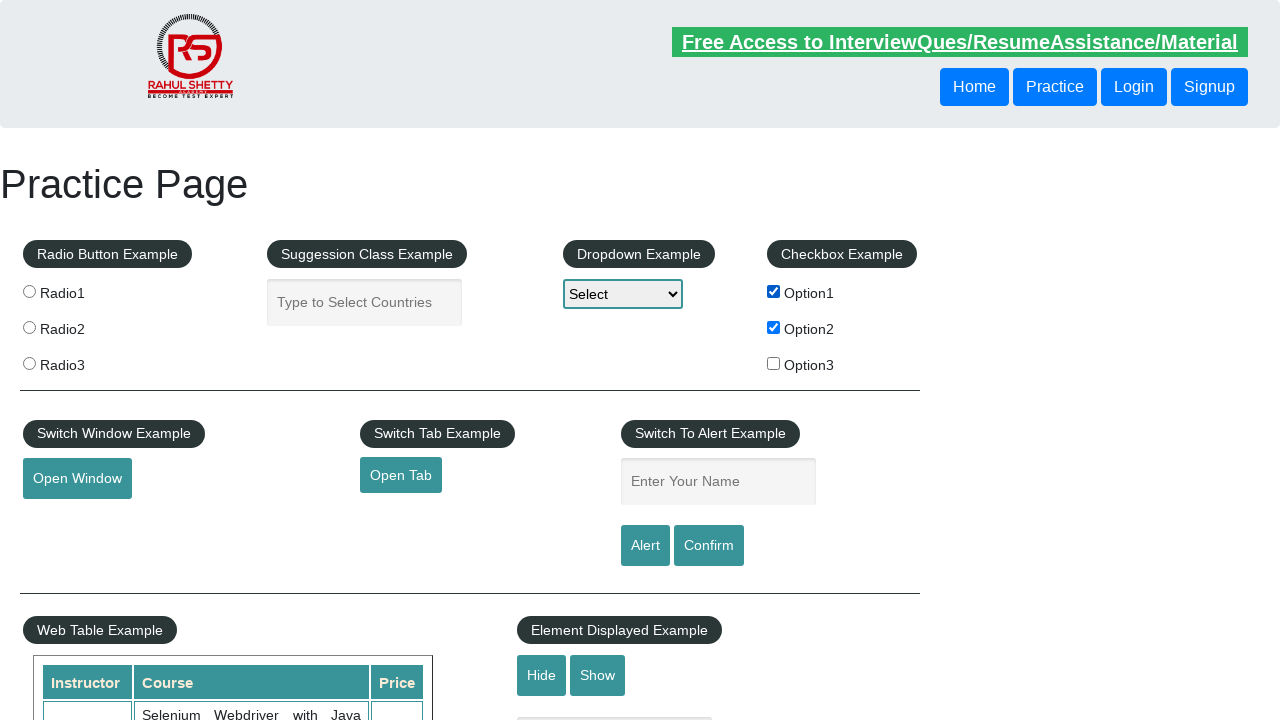

Clicked checkbox Option 3 at (774, 363) on #checkBoxOption3
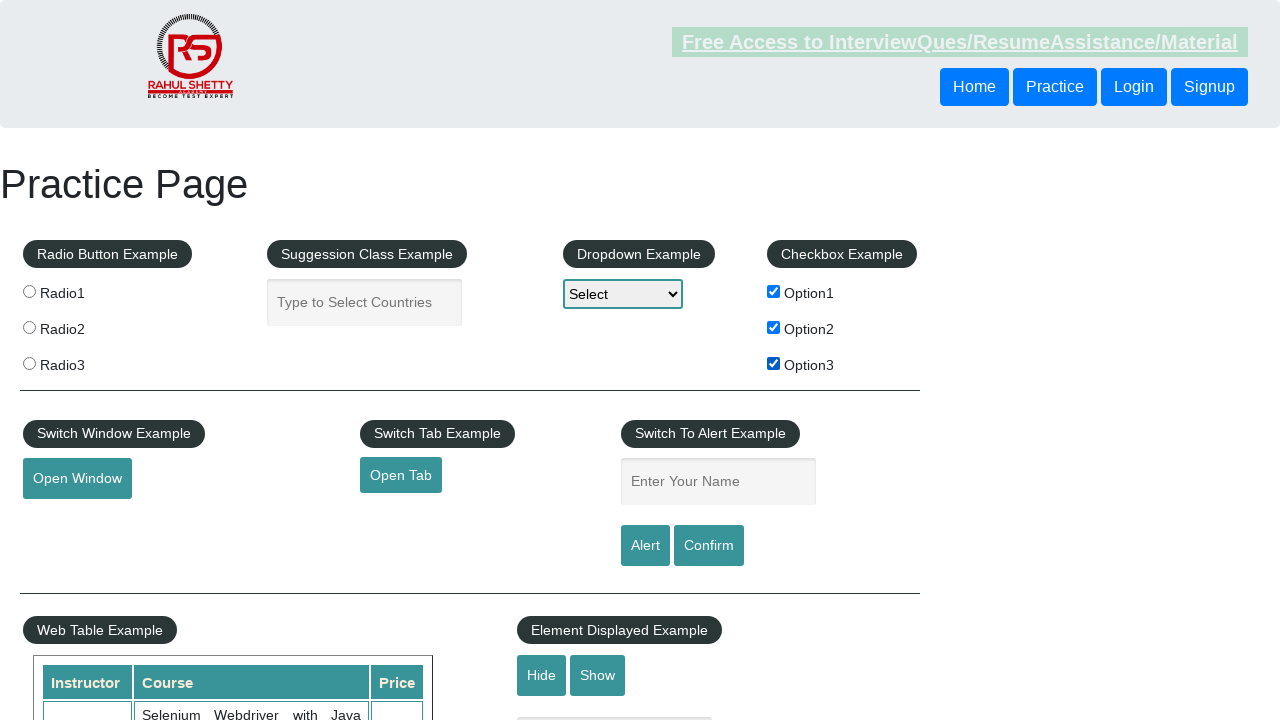

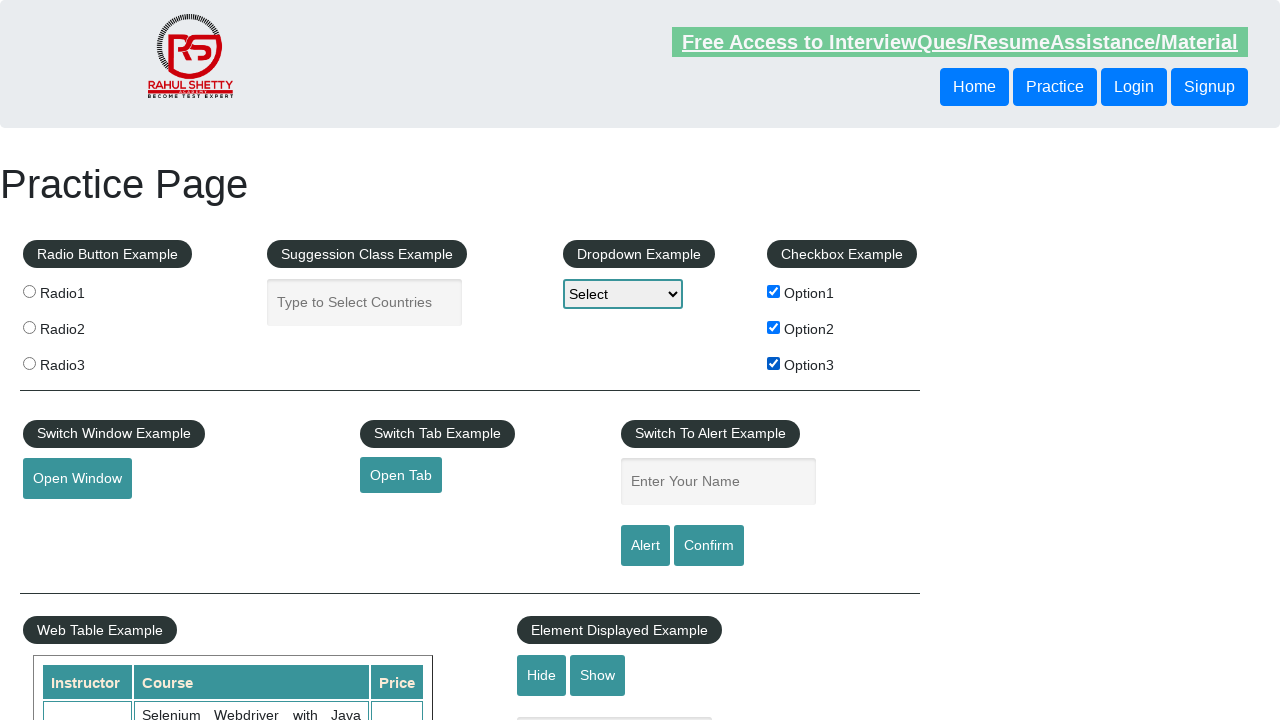